Tests a web form by interacting with various form elements including a text box, checkbox, radio button, and select dropdown on the Selenium demo page

Starting URL: https://www.selenium.dev/selenium/web/web-form.html

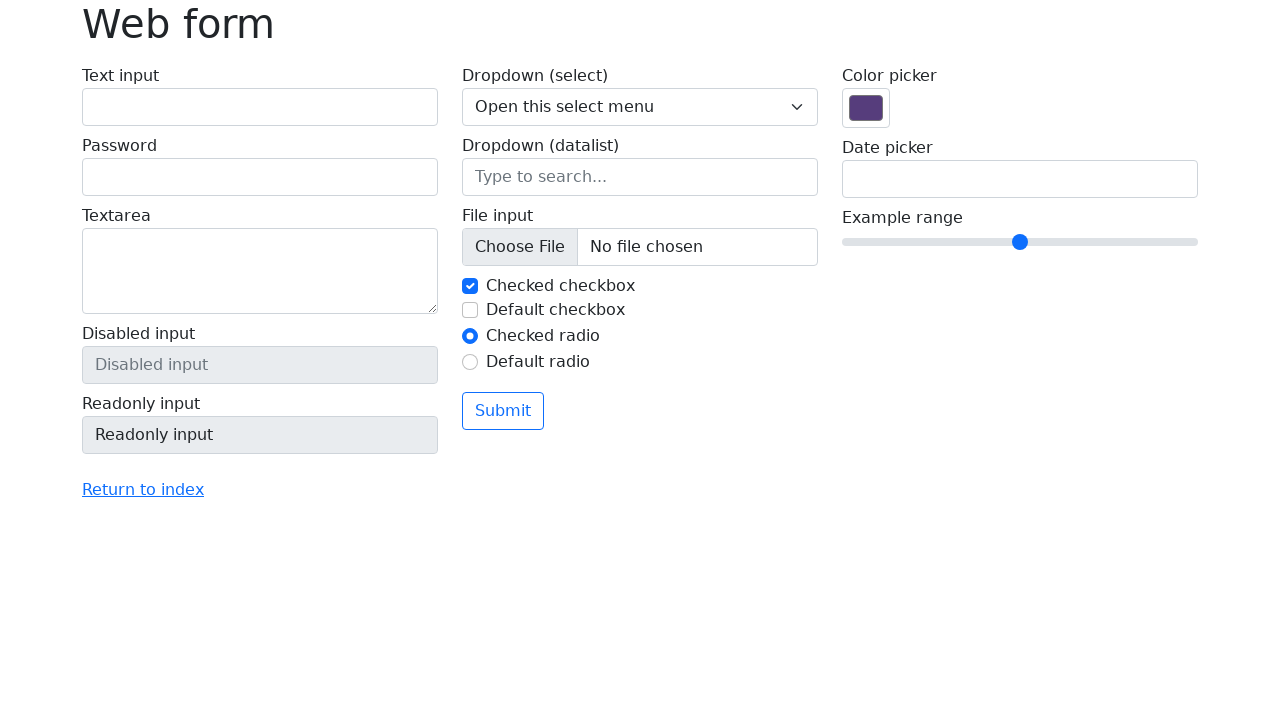

Filled text box with 'This is my input!' on input[name='my-text']
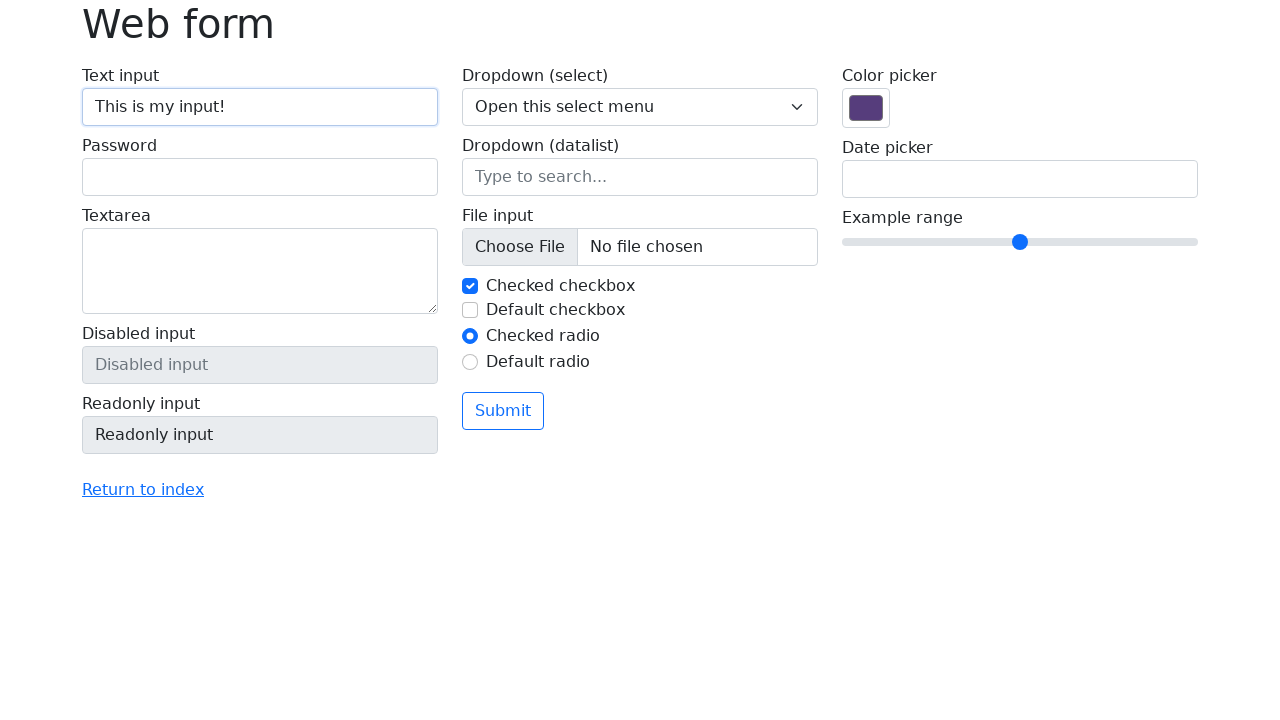

Cleared the text box on input[name='my-text']
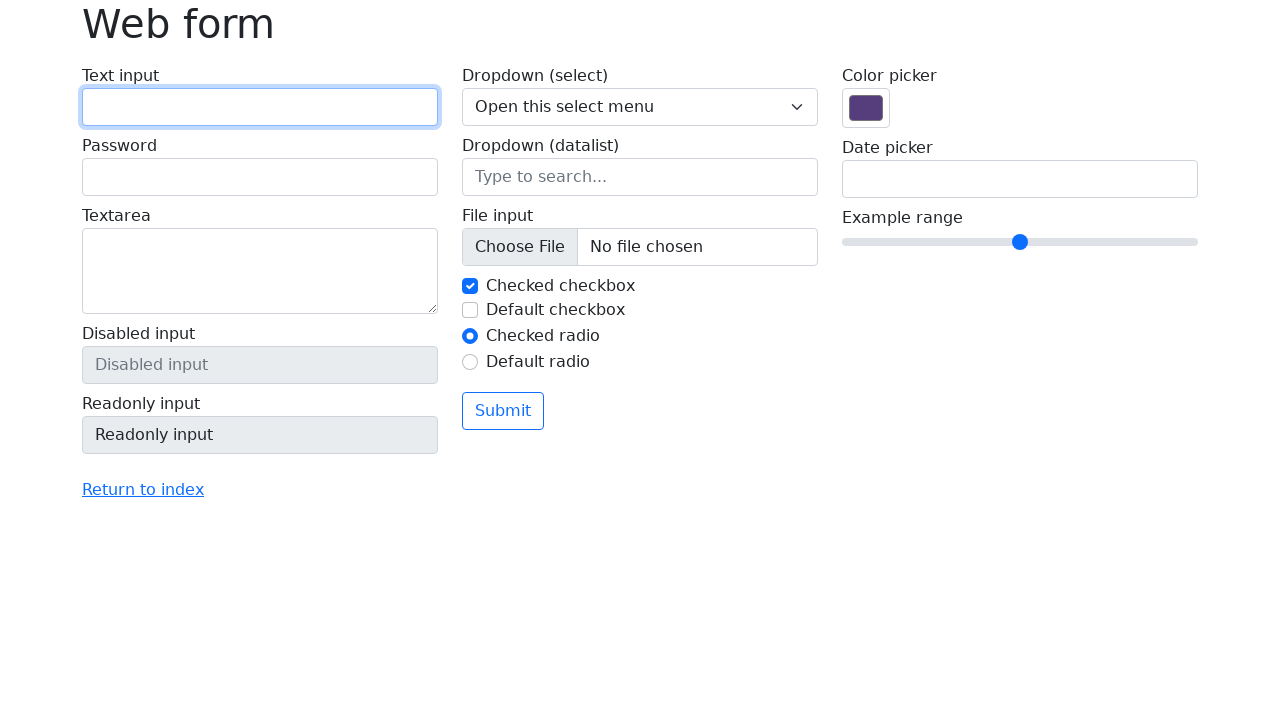

Clicked the checkbox at (470, 310) on #my-check-2
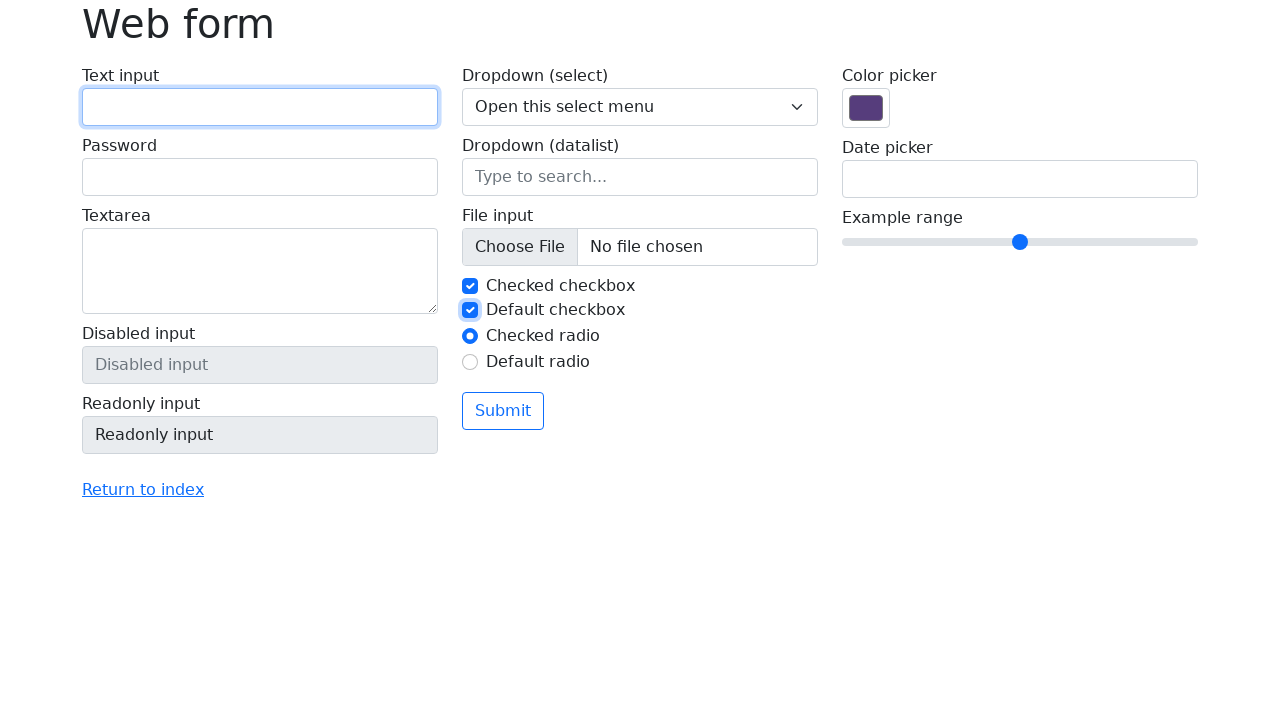

Clicked the radio button at (470, 336) on input[name='my-radio']
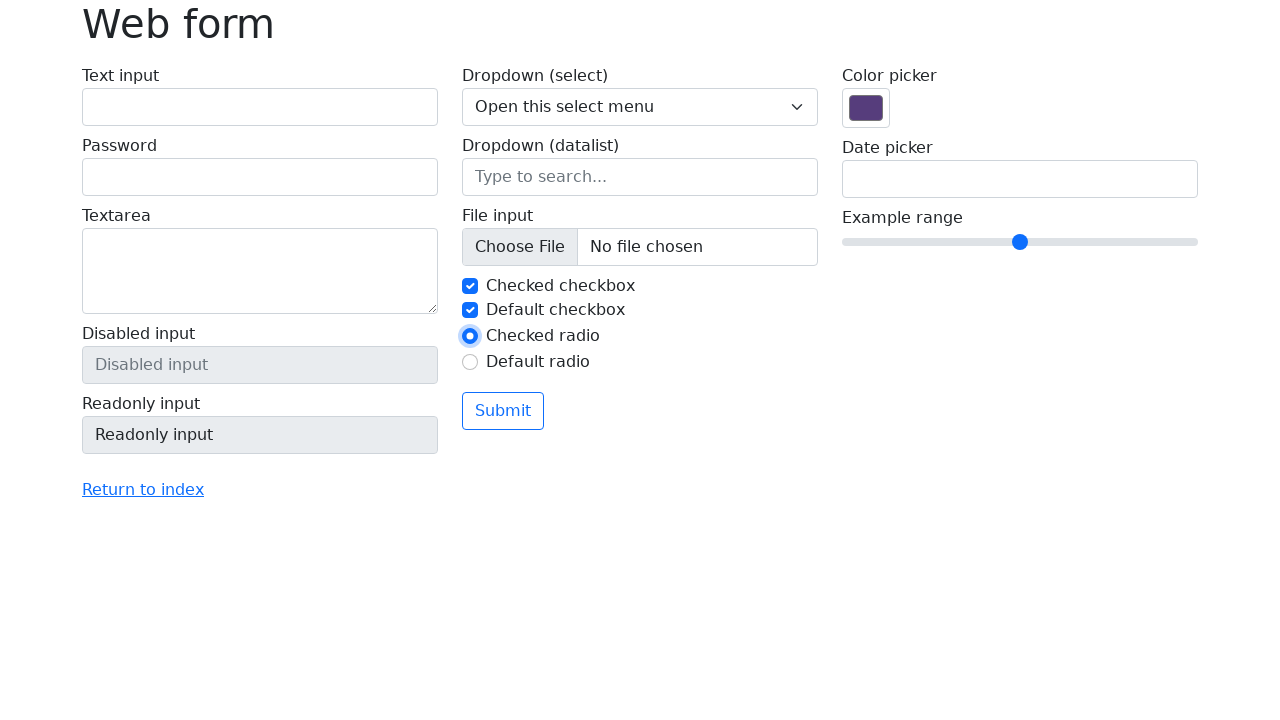

Selected option '3' from the dropdown on select[name='my-select']
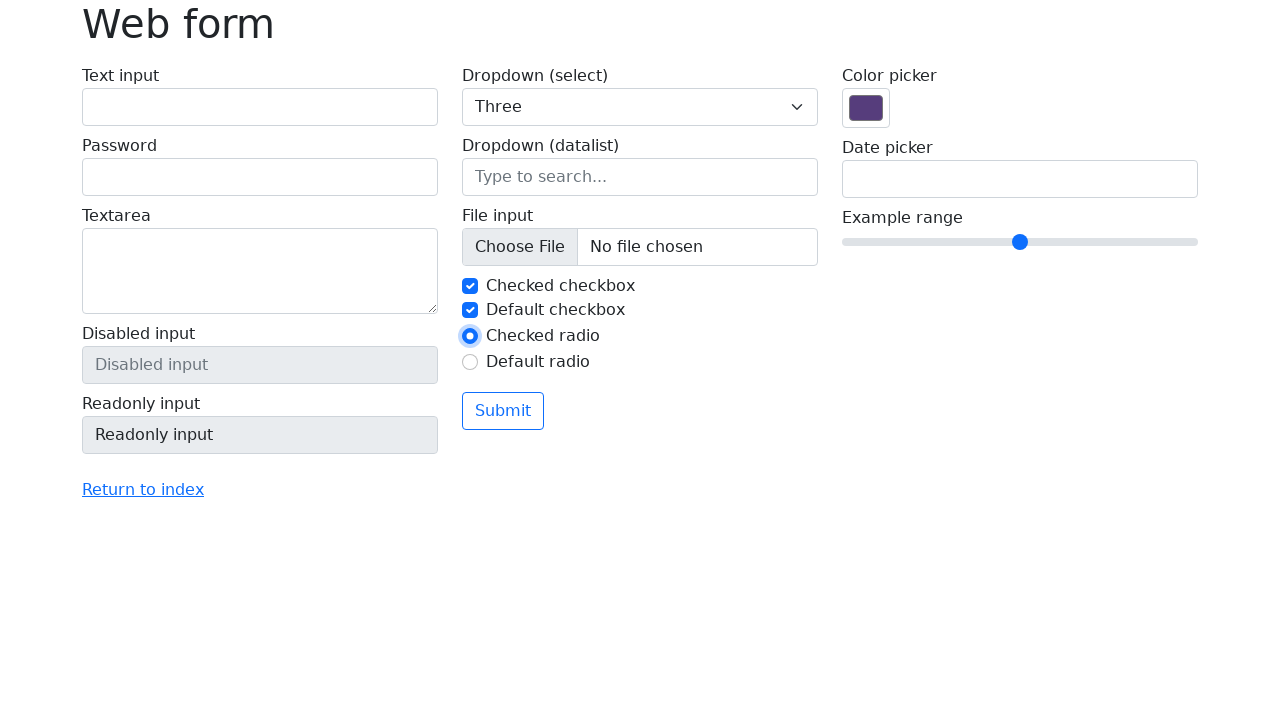

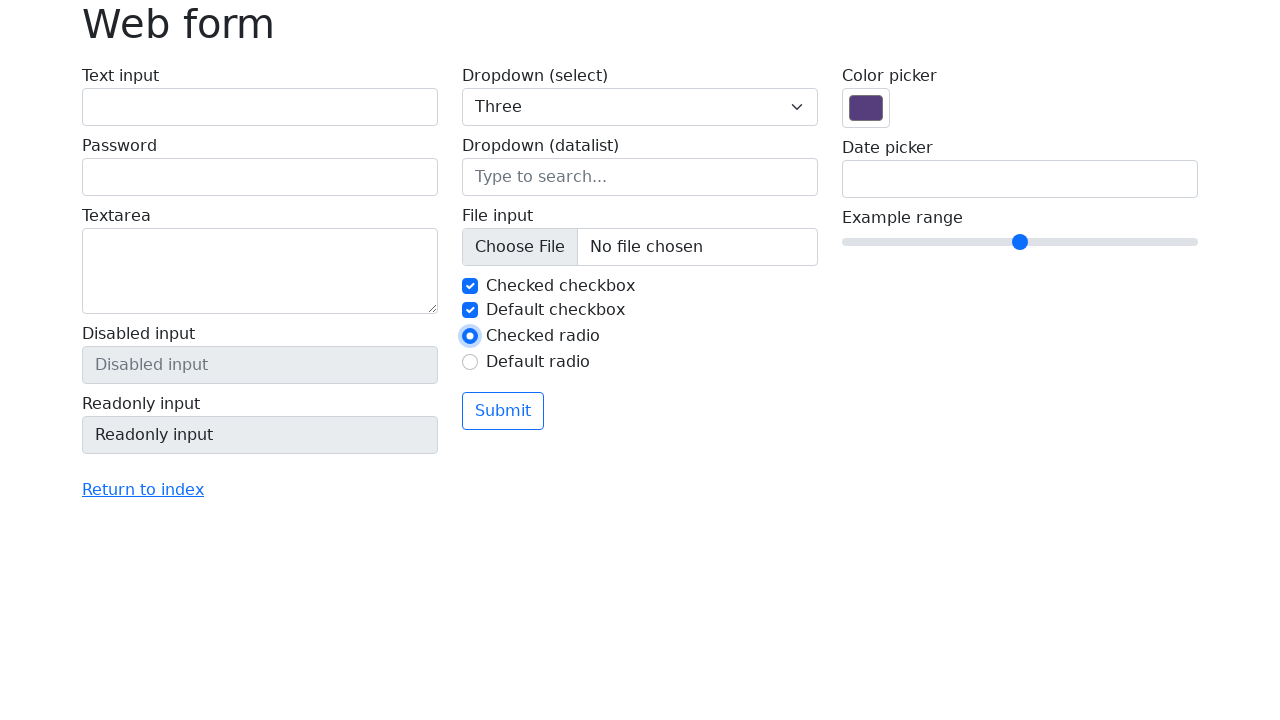